Navigates to a blog page and retrieves the page title to verify the page loaded correctly

Starting URL: http://omayo.blogspot.com/

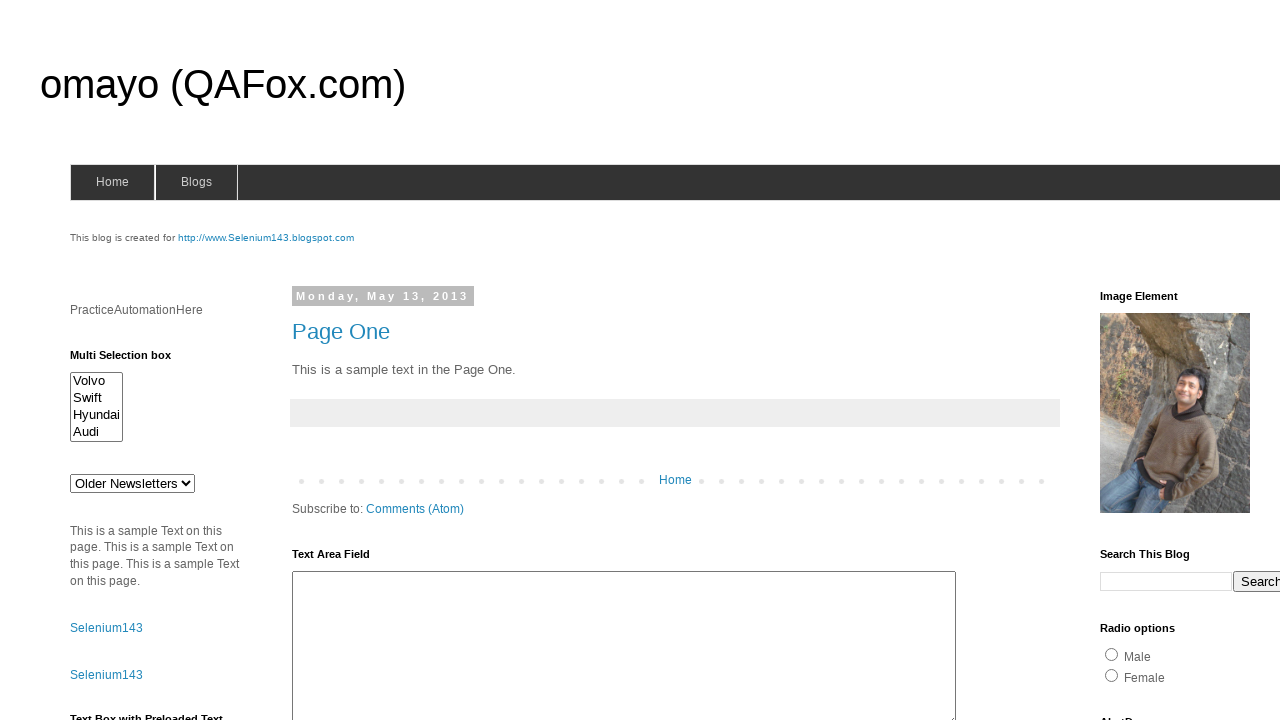

Set viewport size to 1920x1080
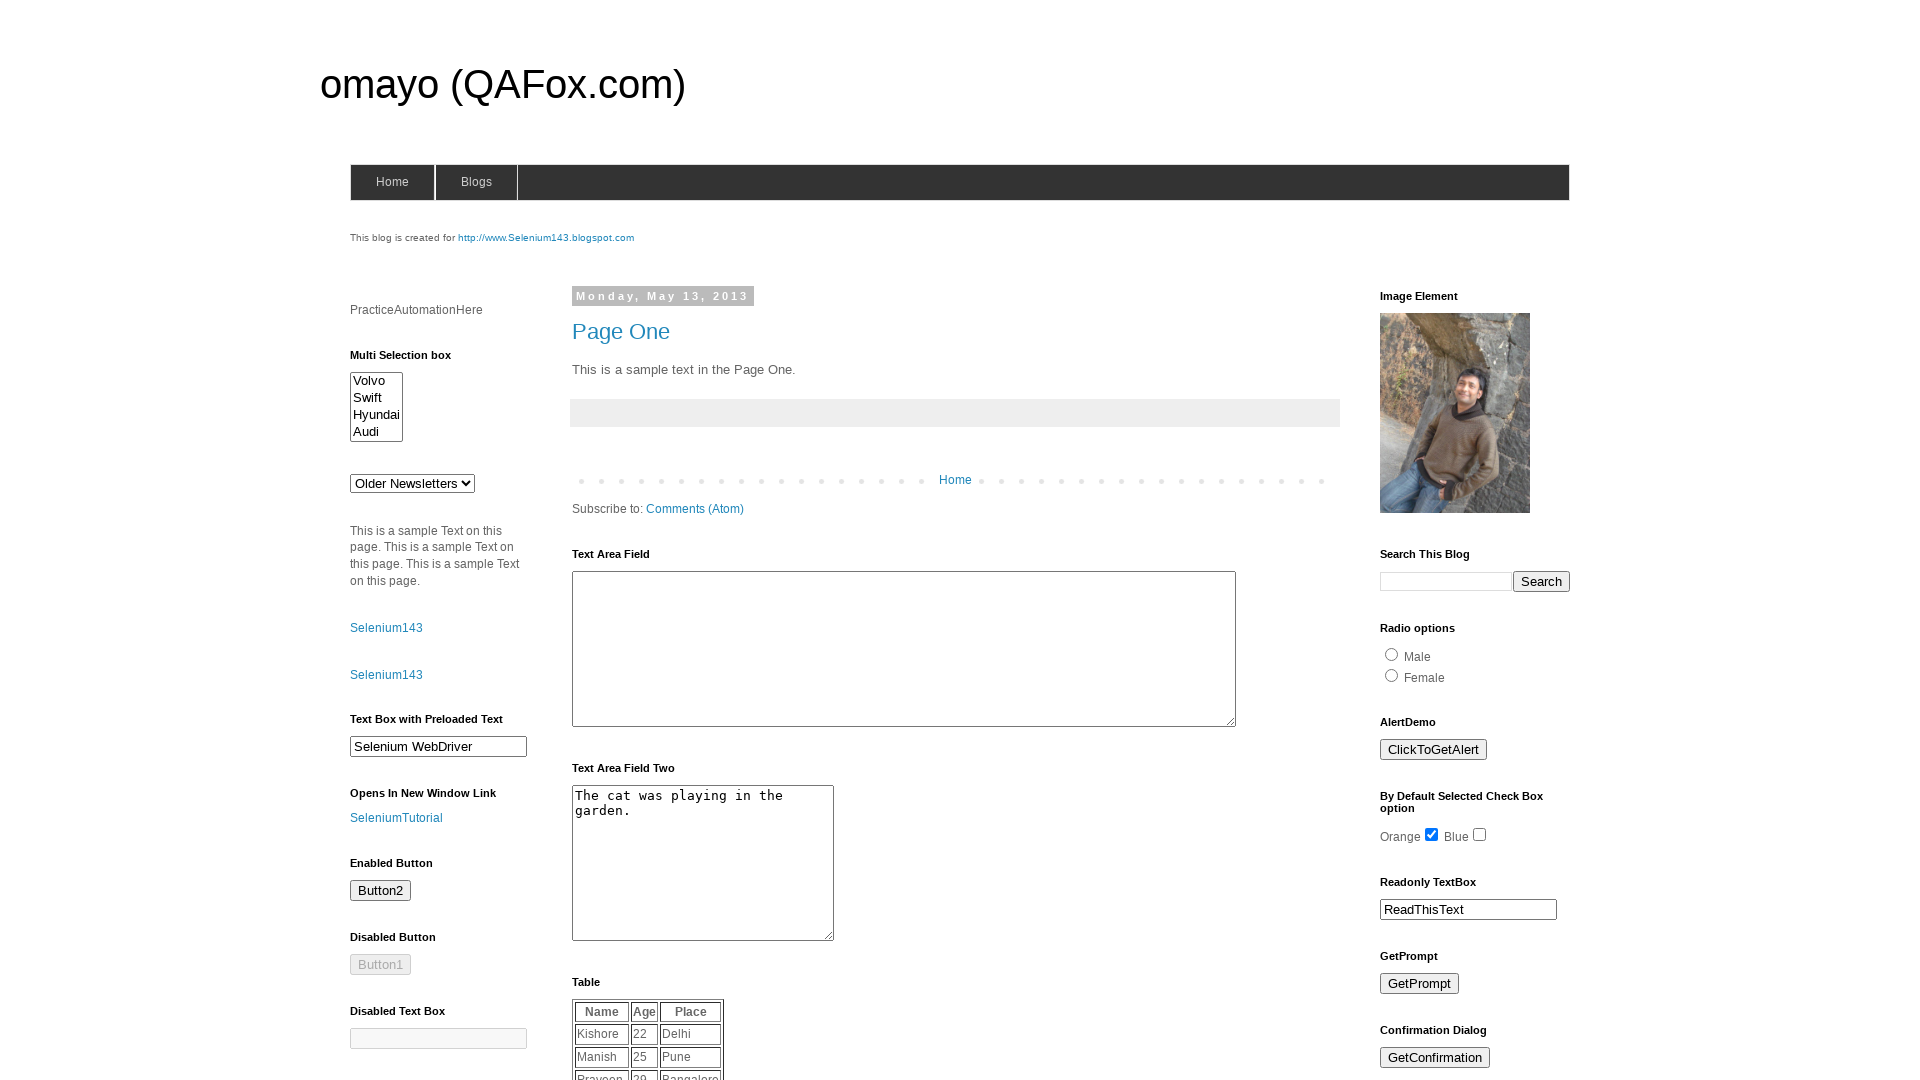

Retrieved page title: omayo (QAFox.com)
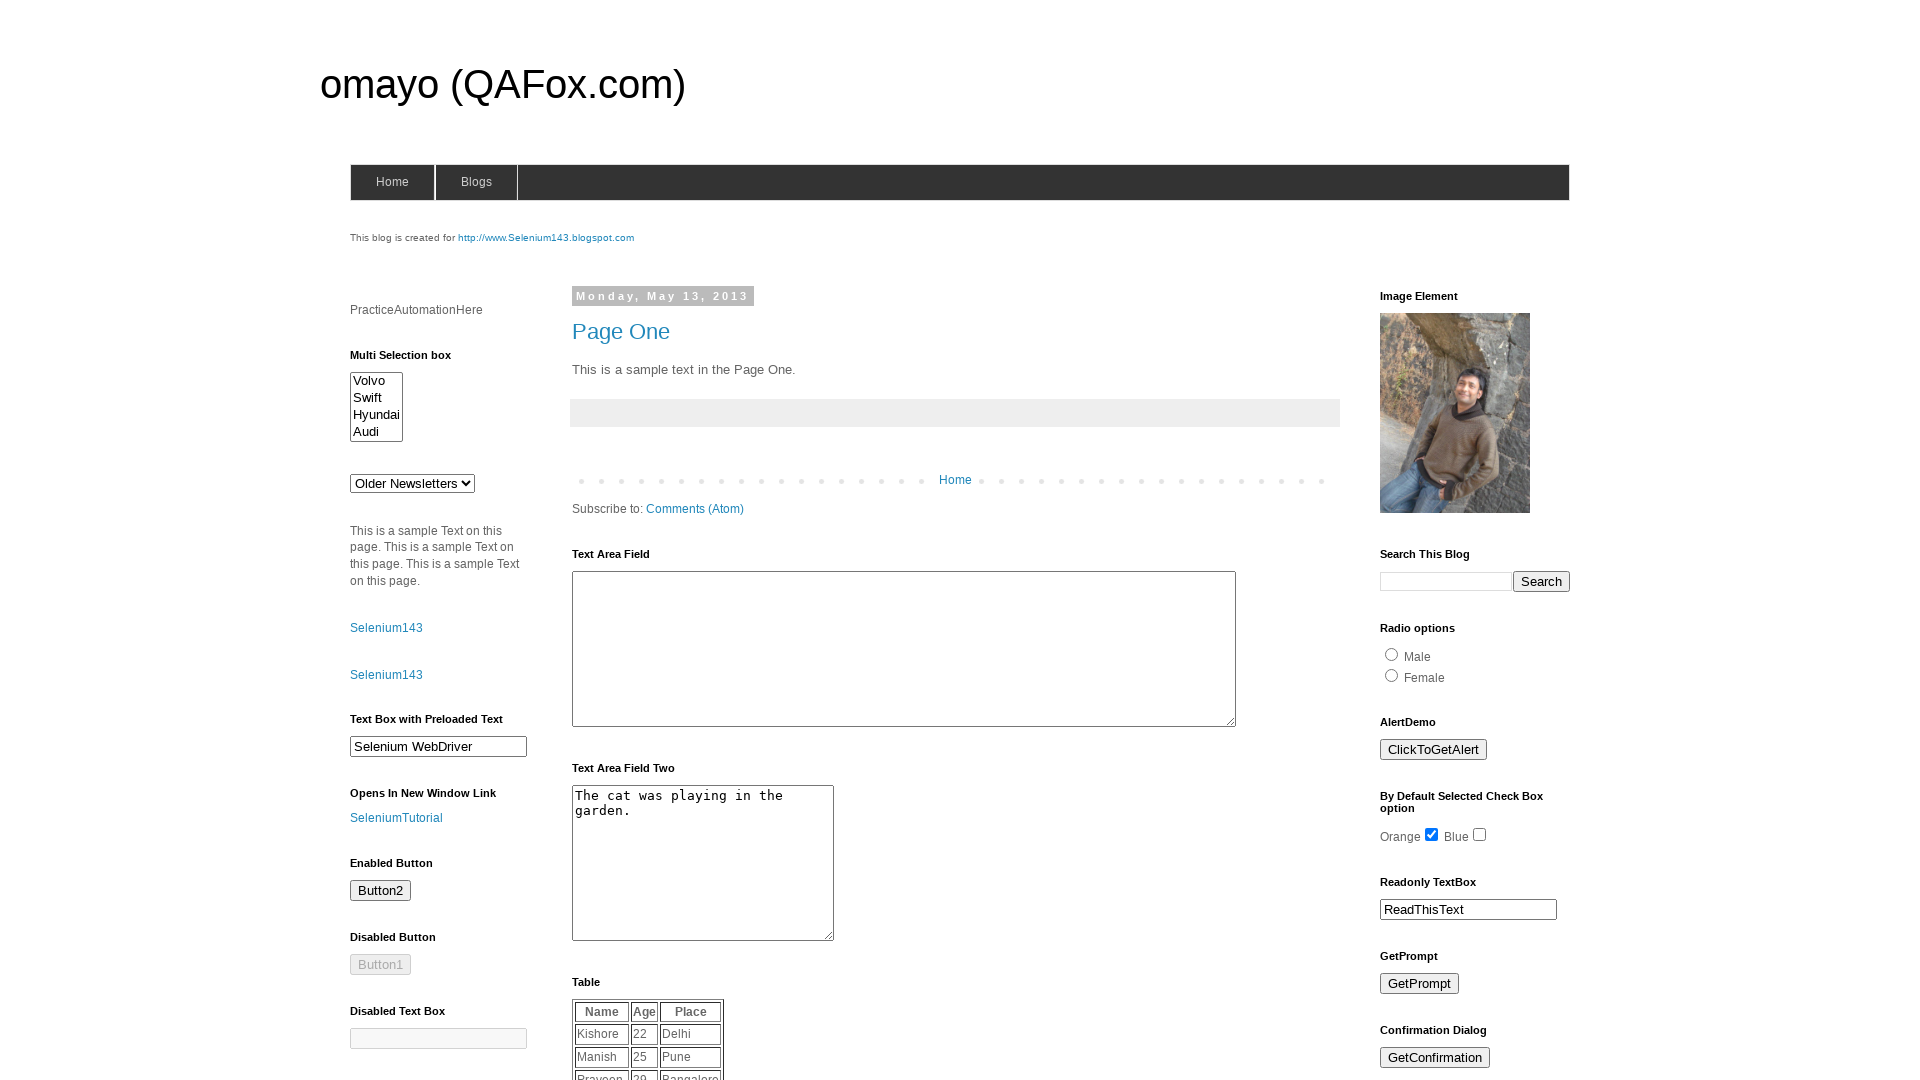

Printed page title to console
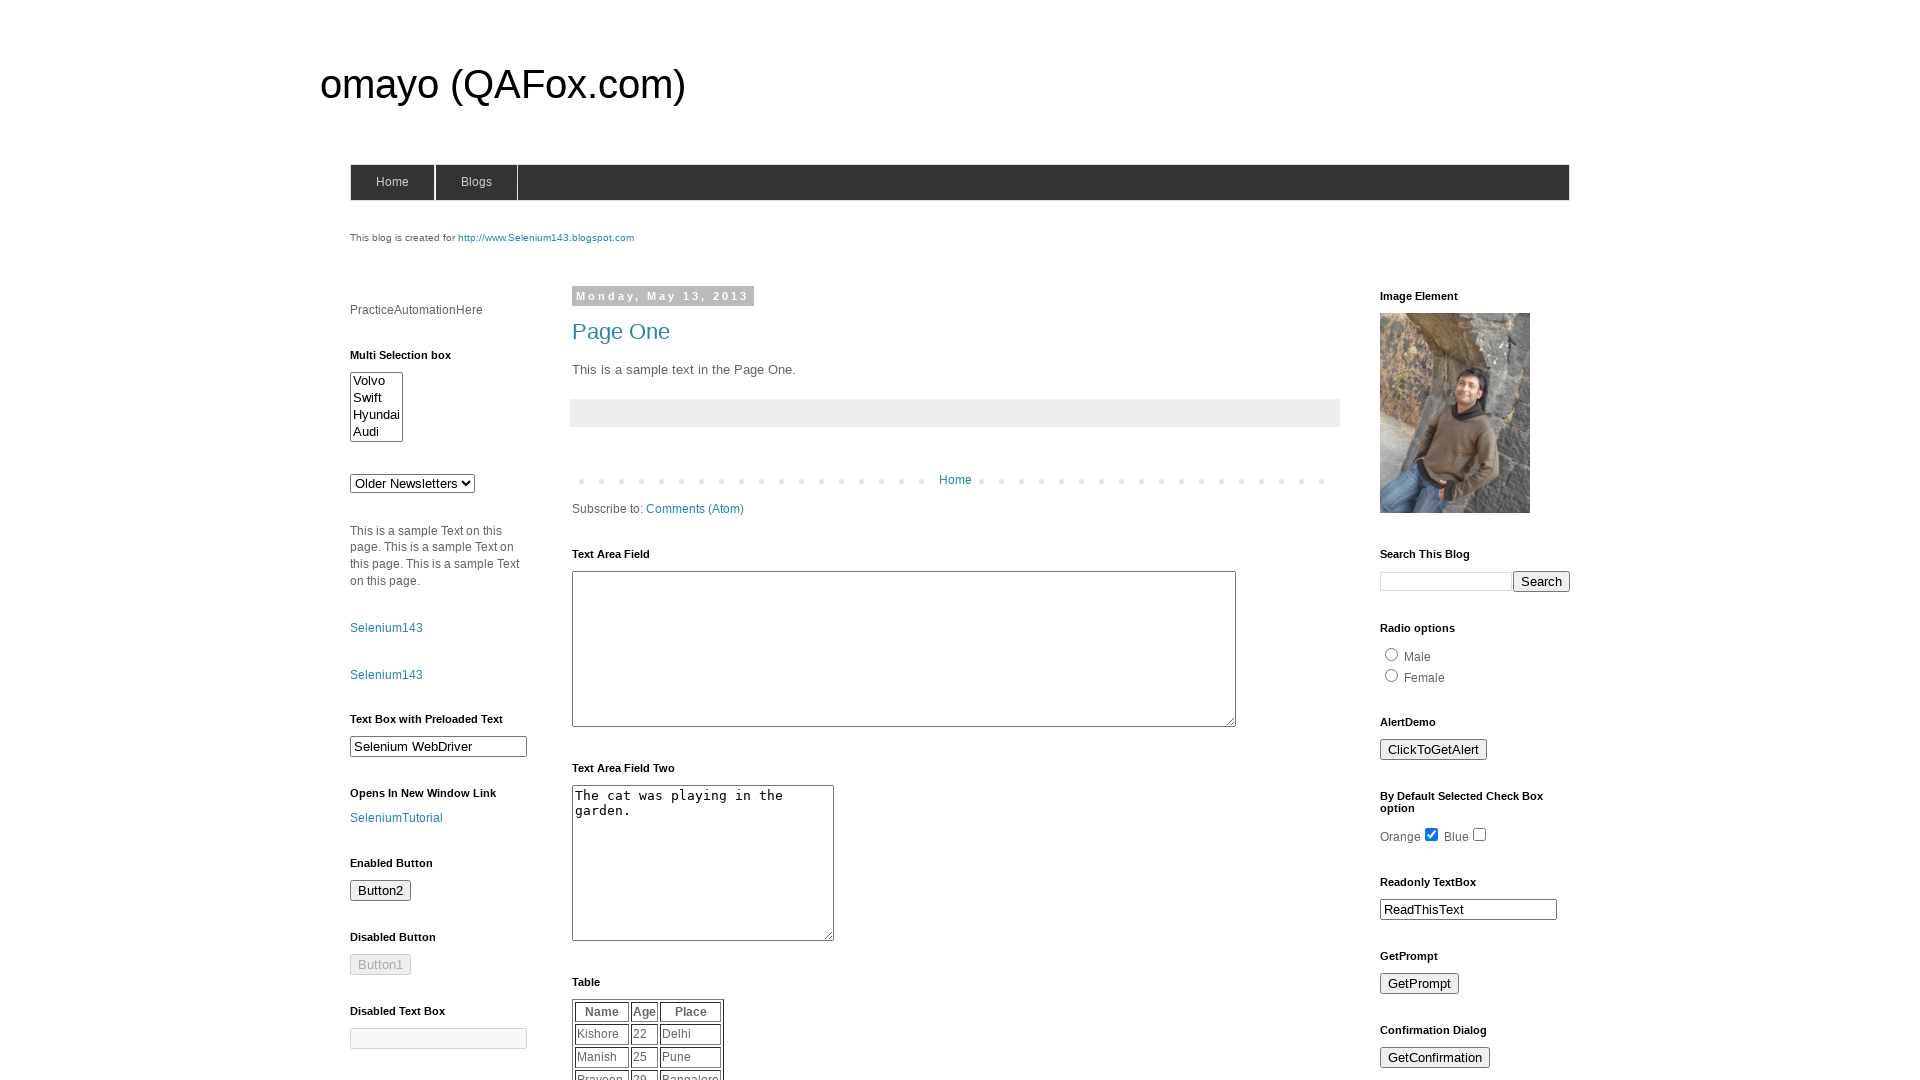

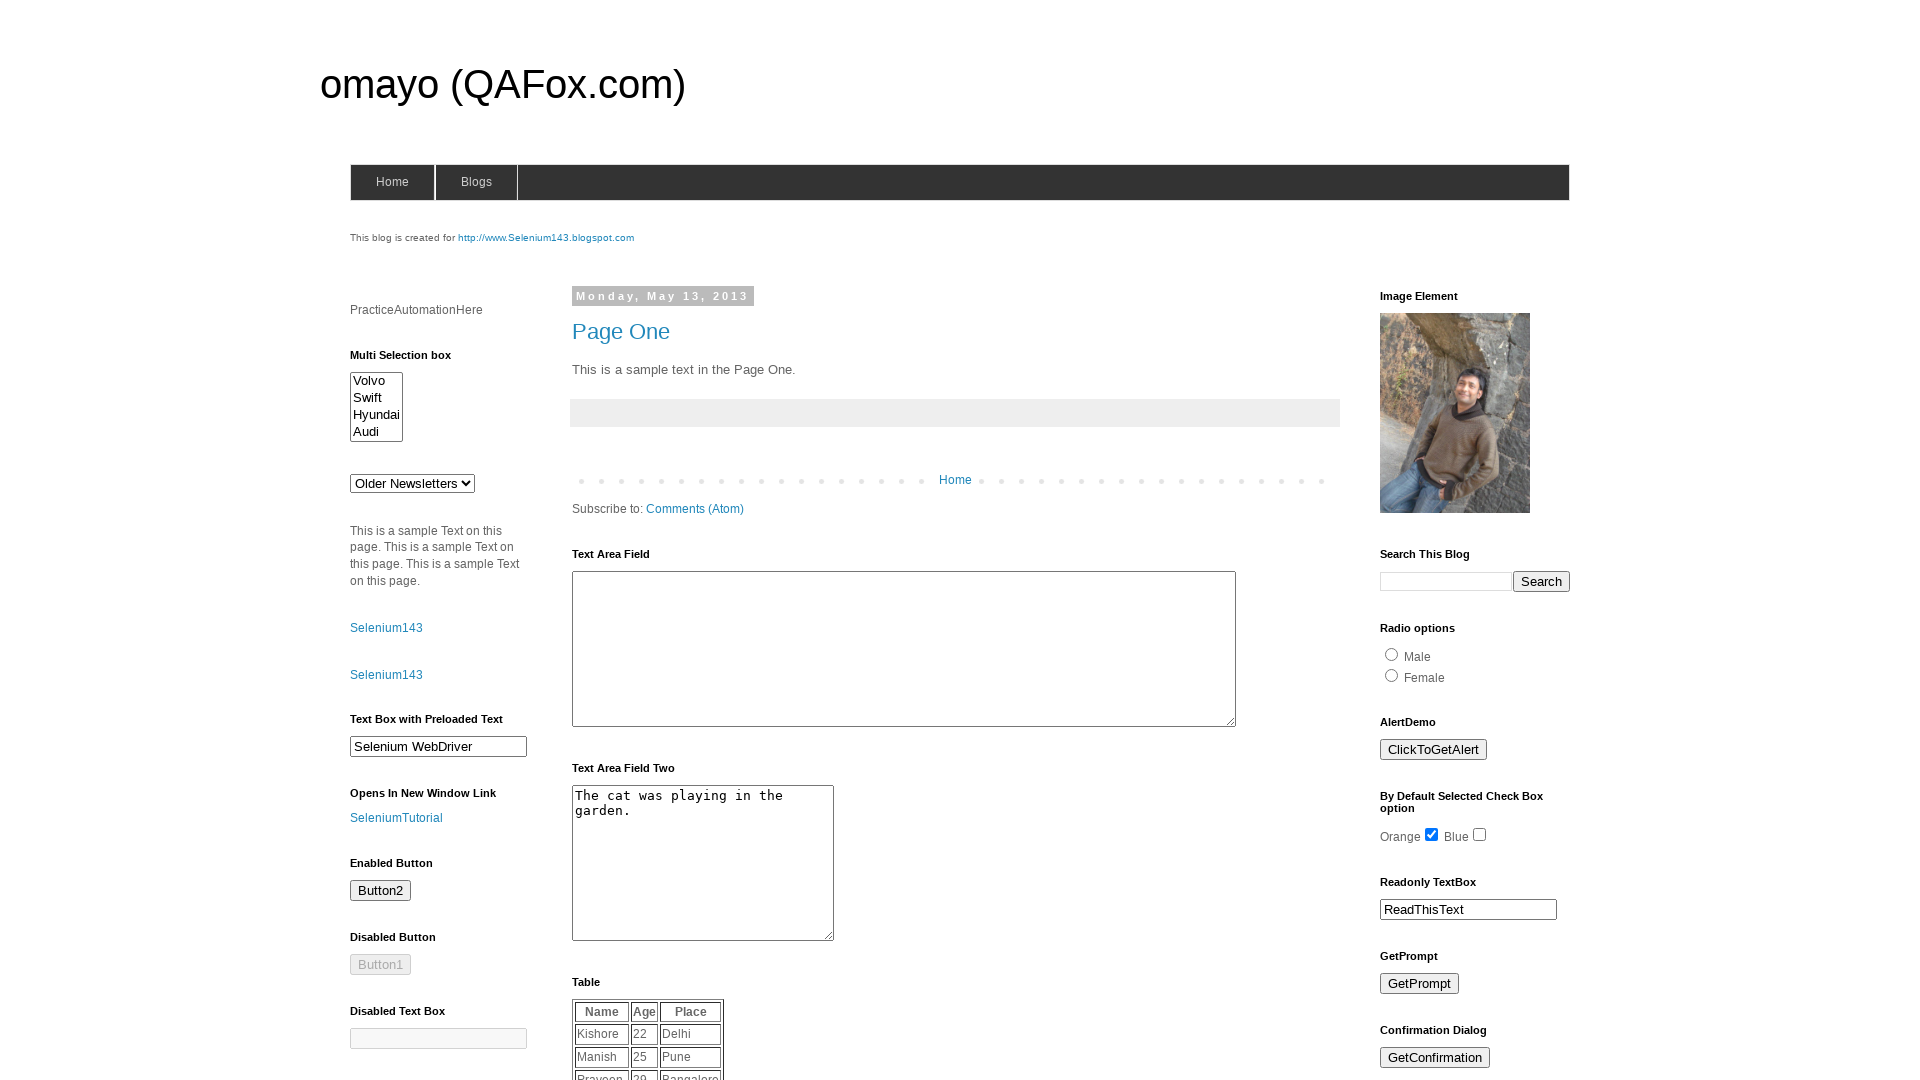